Tests loading green and blue button with explicit waits at each transition, verifying all intermediate loading states and final success

Starting URL: https://kristinek.github.io/site/examples/loading_color

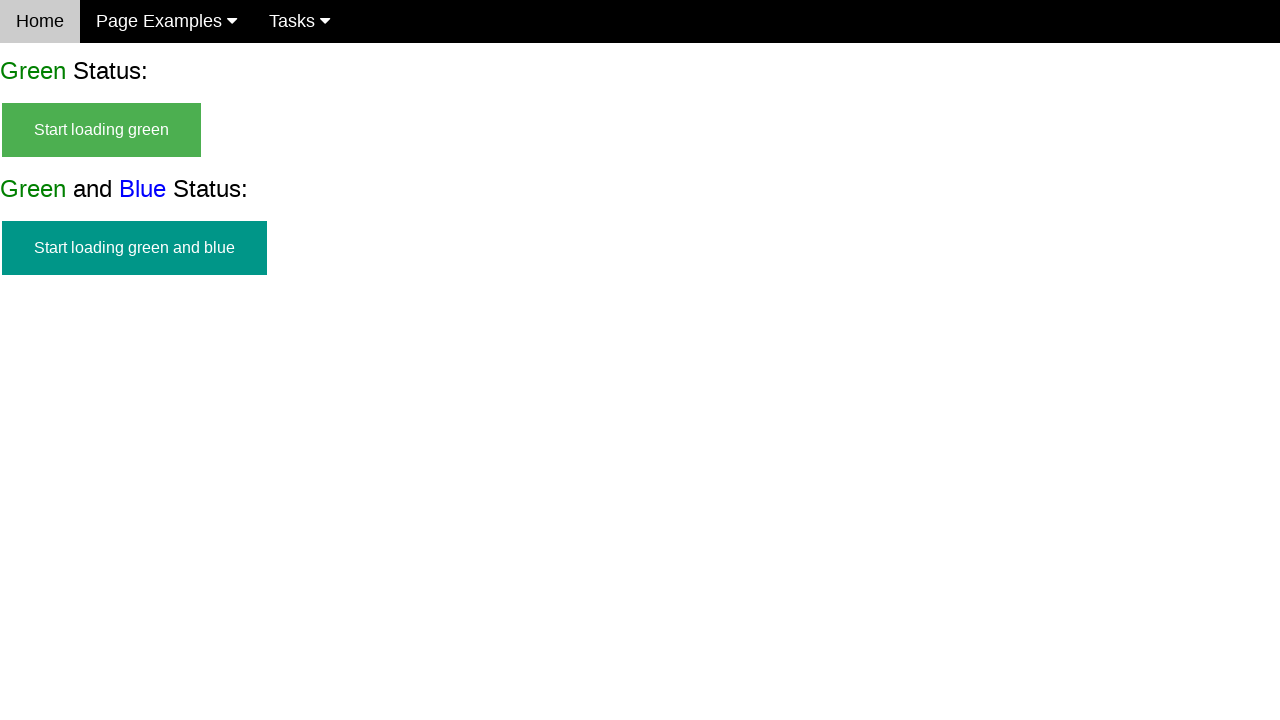

Green and blue button appeared
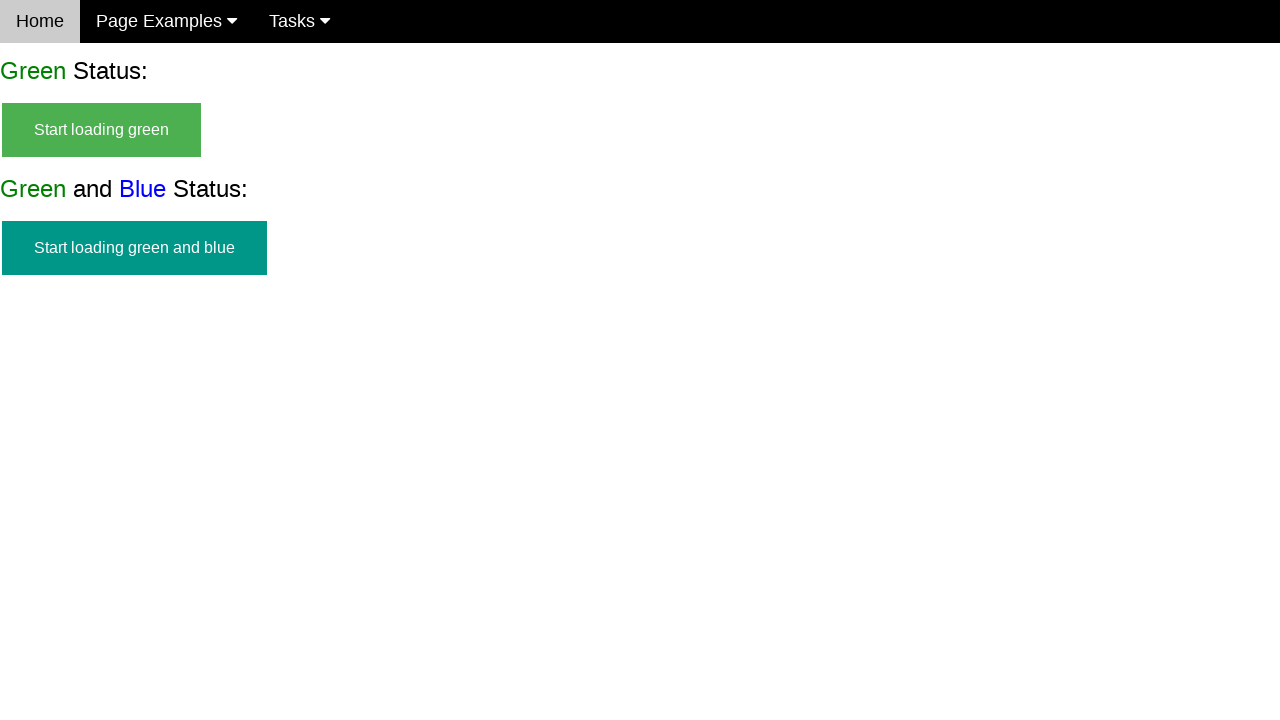

Clicked start green and blue button at (134, 248) on #start_green_and_blue
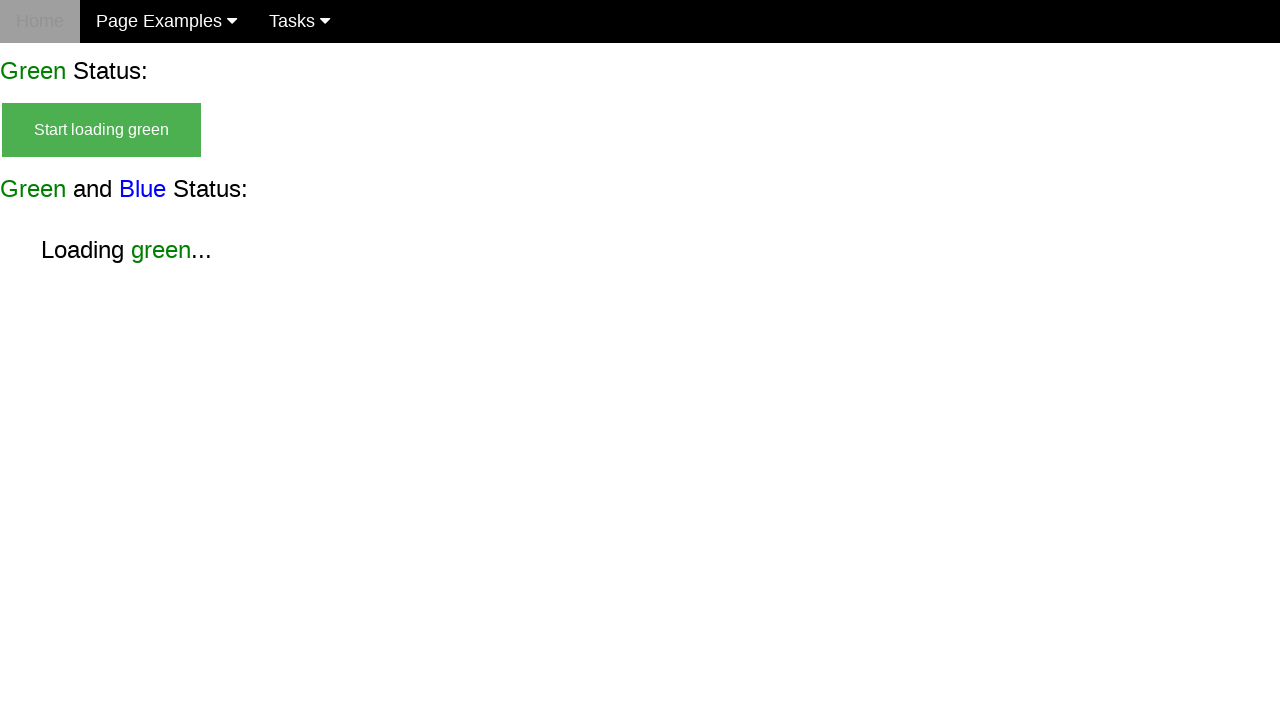

Verified start button is hidden
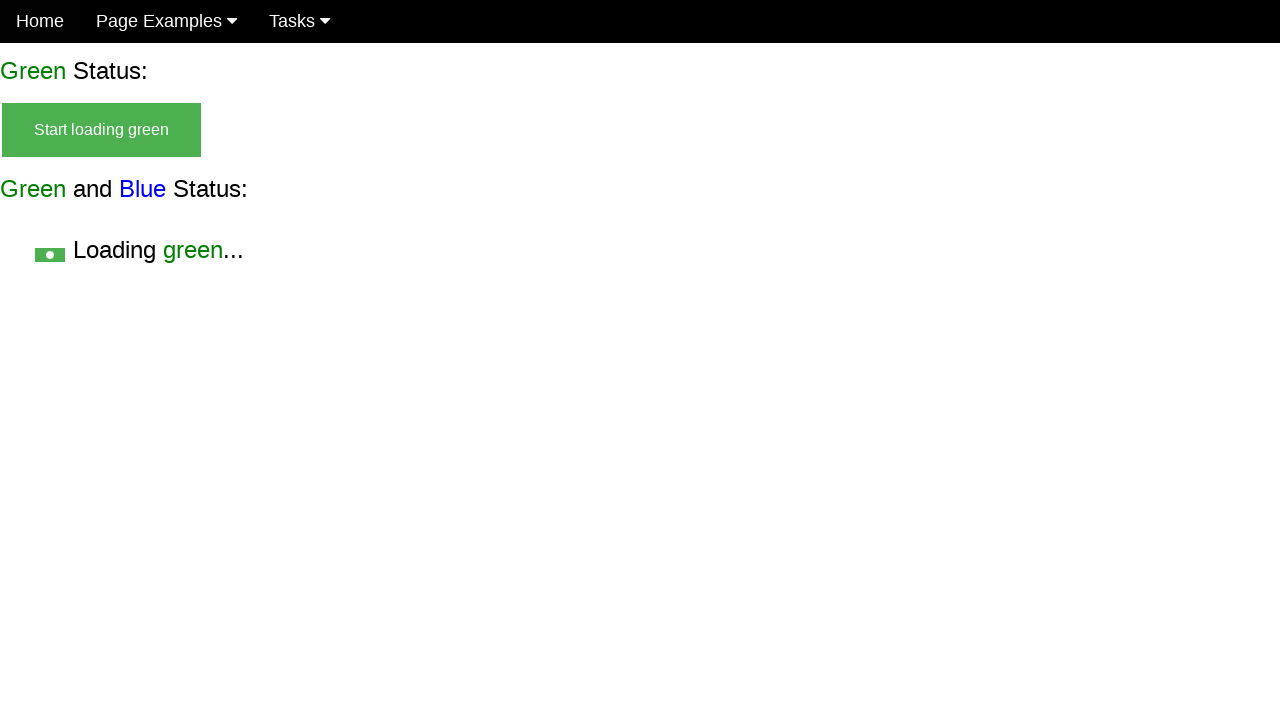

Verified loading green without blue is visible
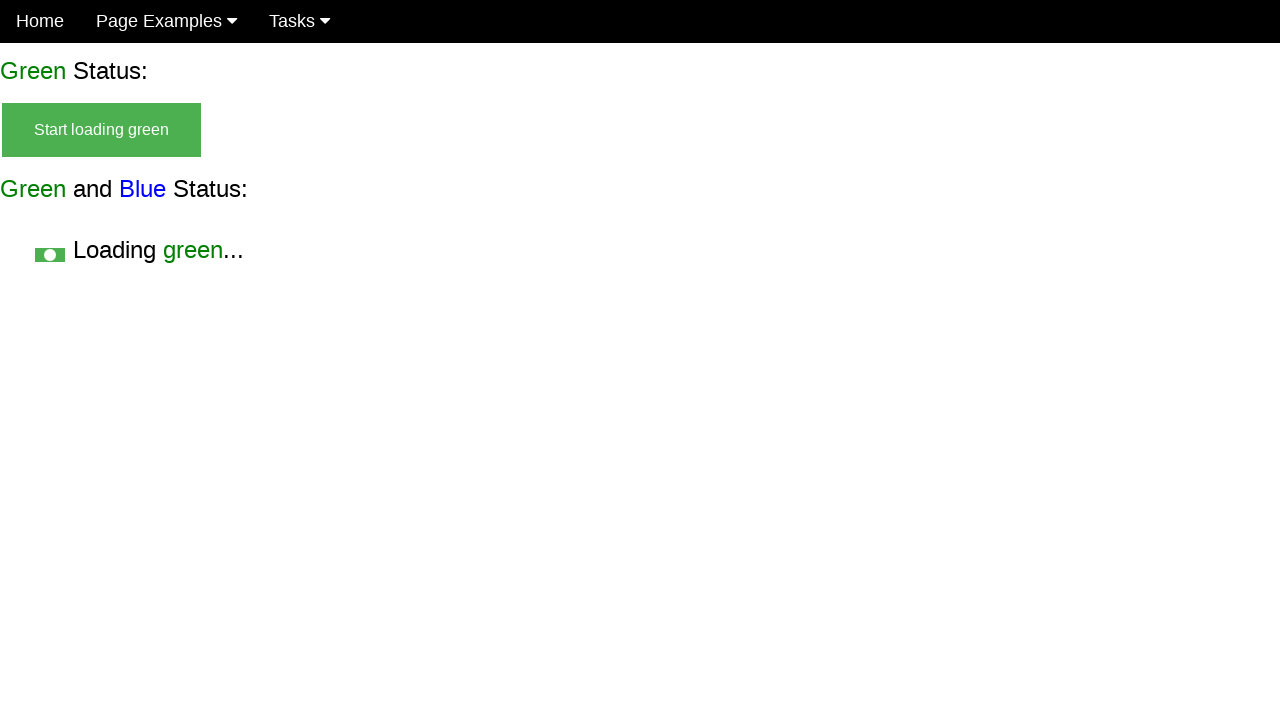

Green with blue loading state appeared
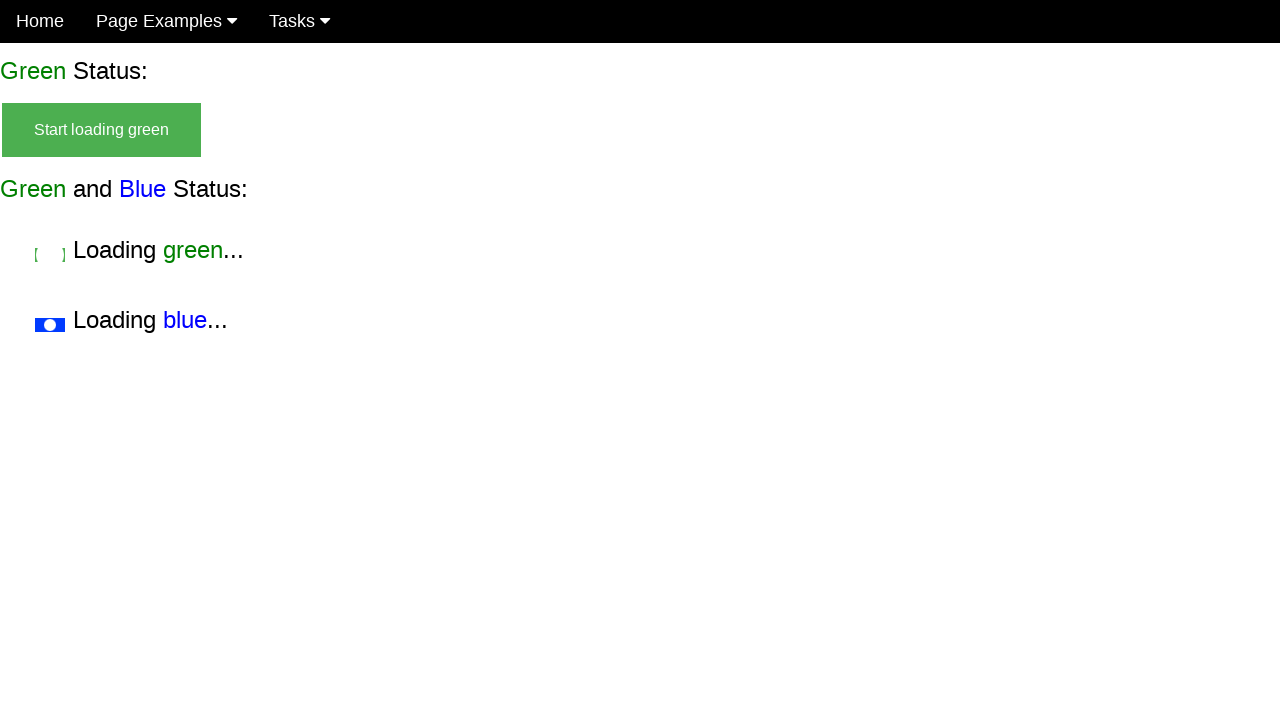

Verified start button remains hidden
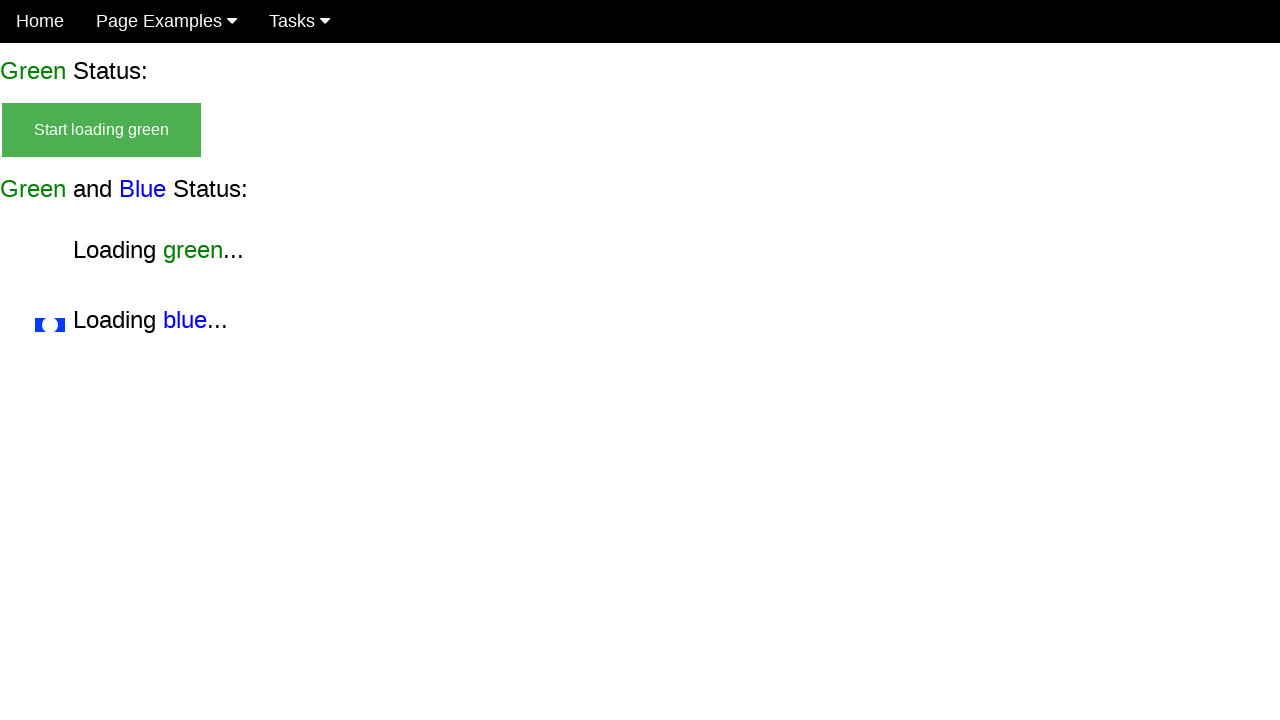

Verified loading green without blue still visible
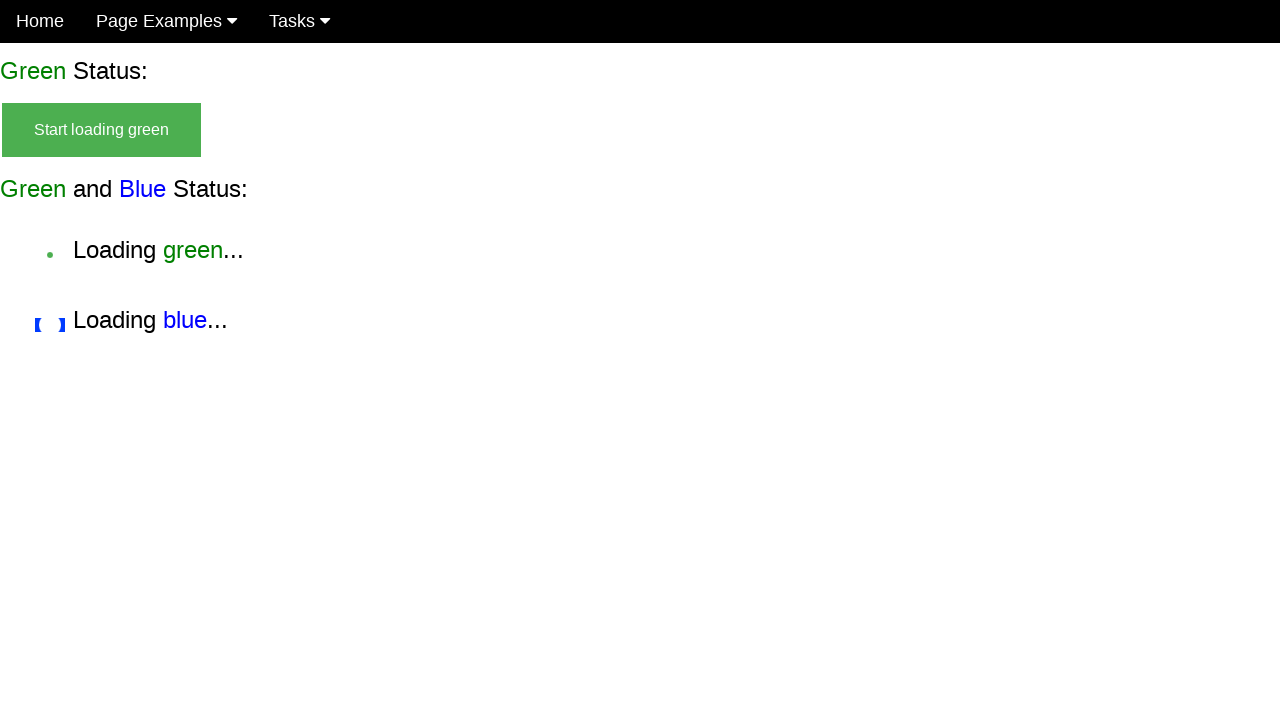

Verified loading green with blue is visible
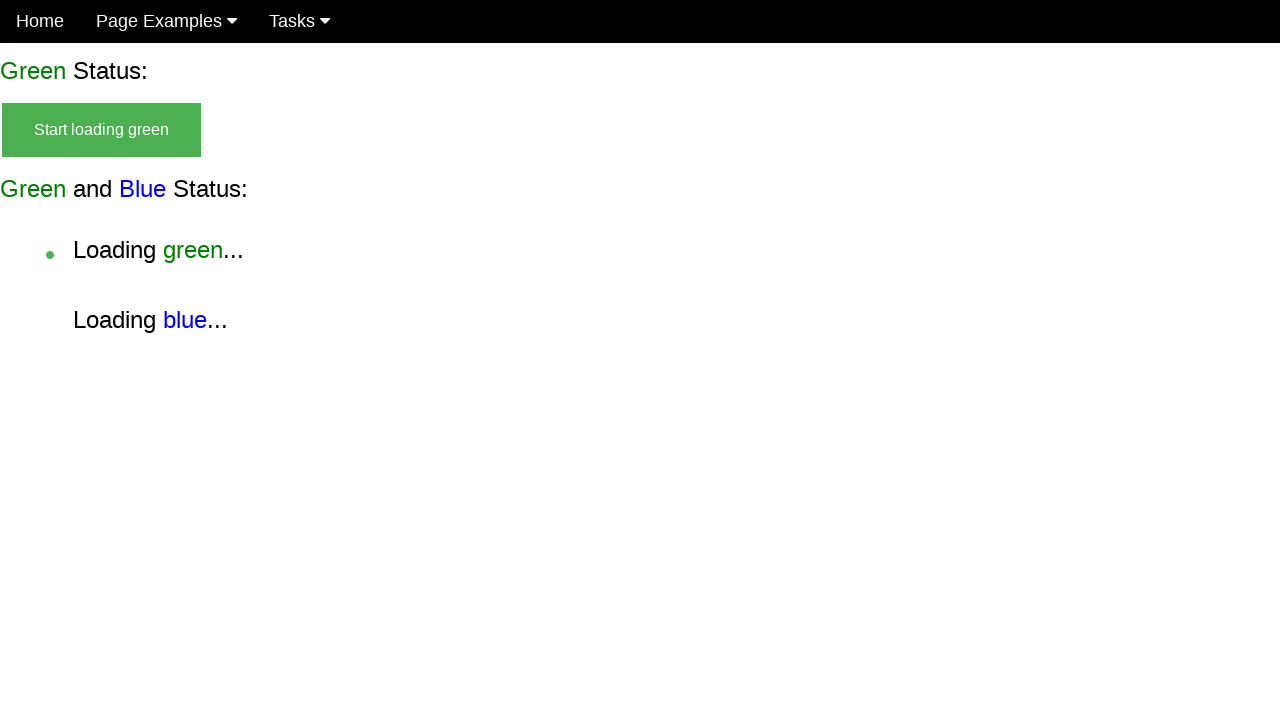

Blue without green loading state appeared
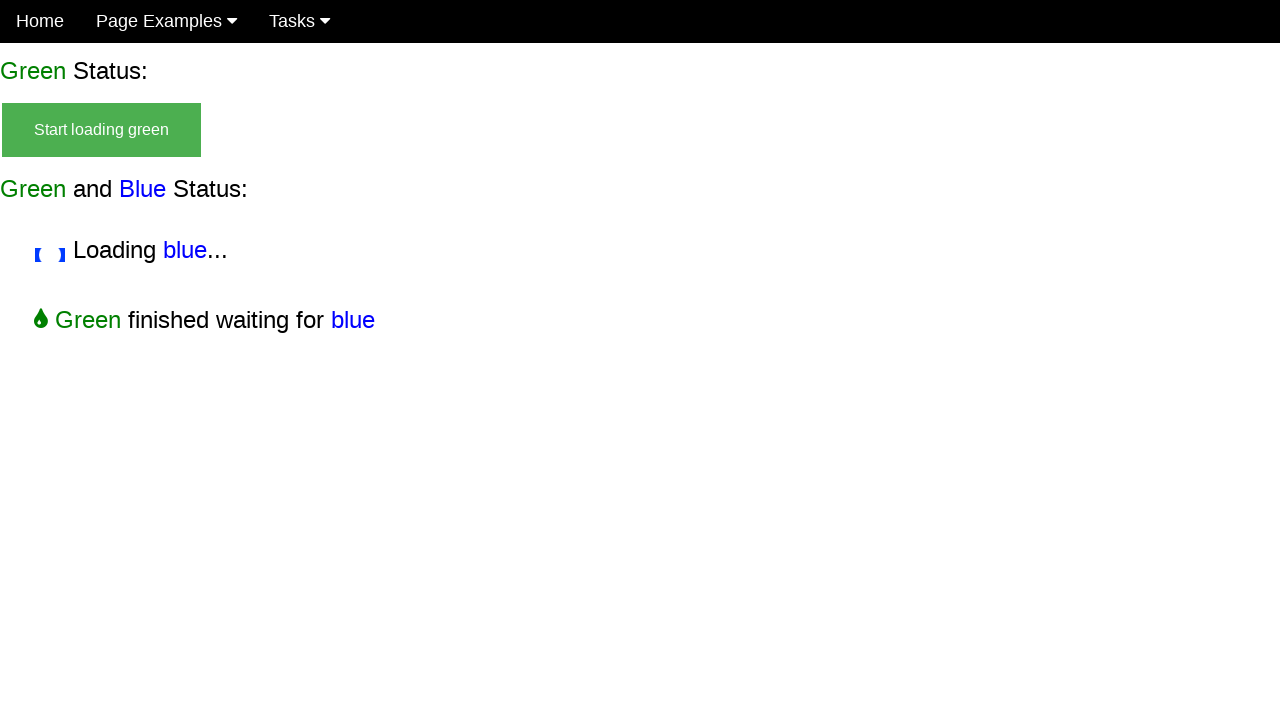

Verified start button remains hidden during transition
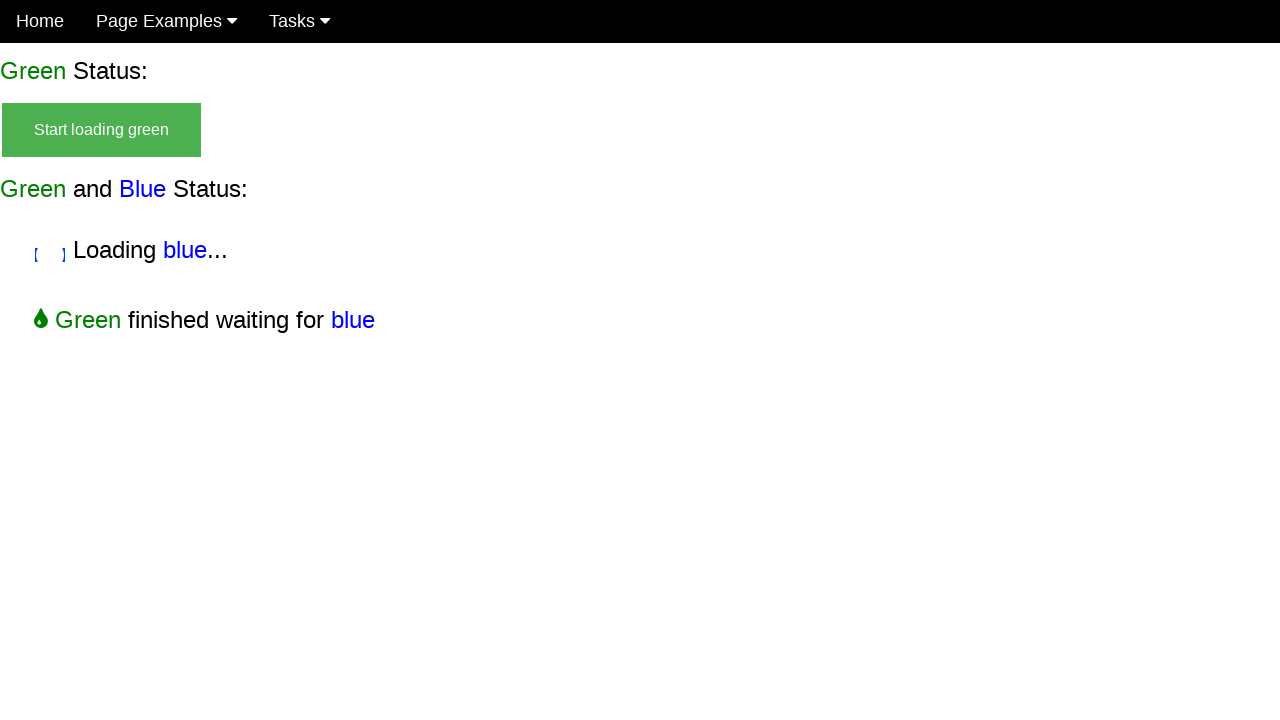

Verified loading green with blue still visible
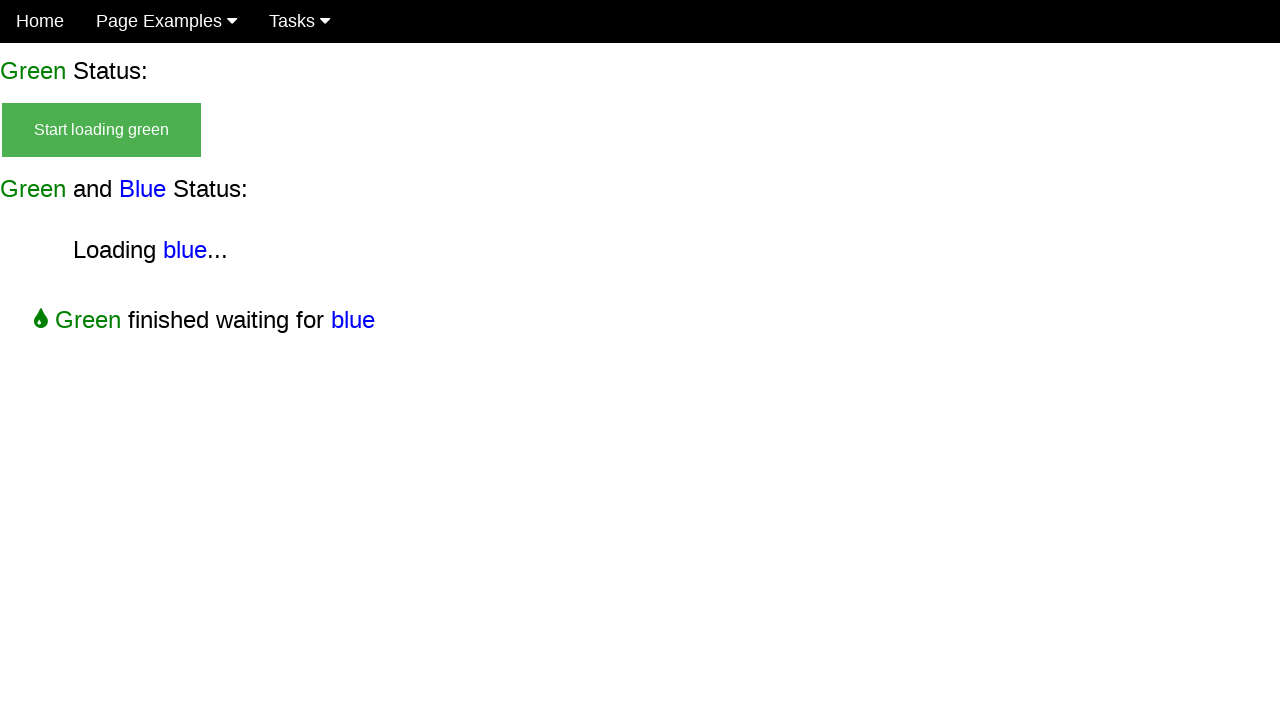

Verified loading blue without green is visible
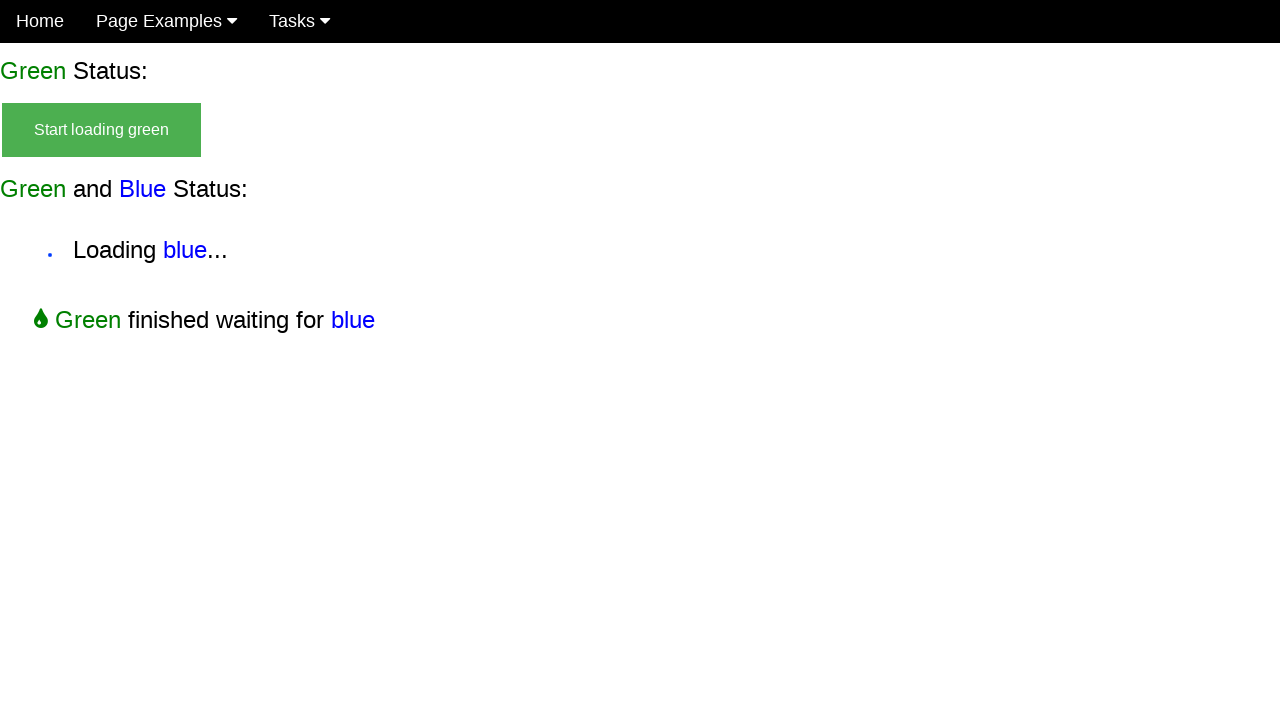

Finish state appeared
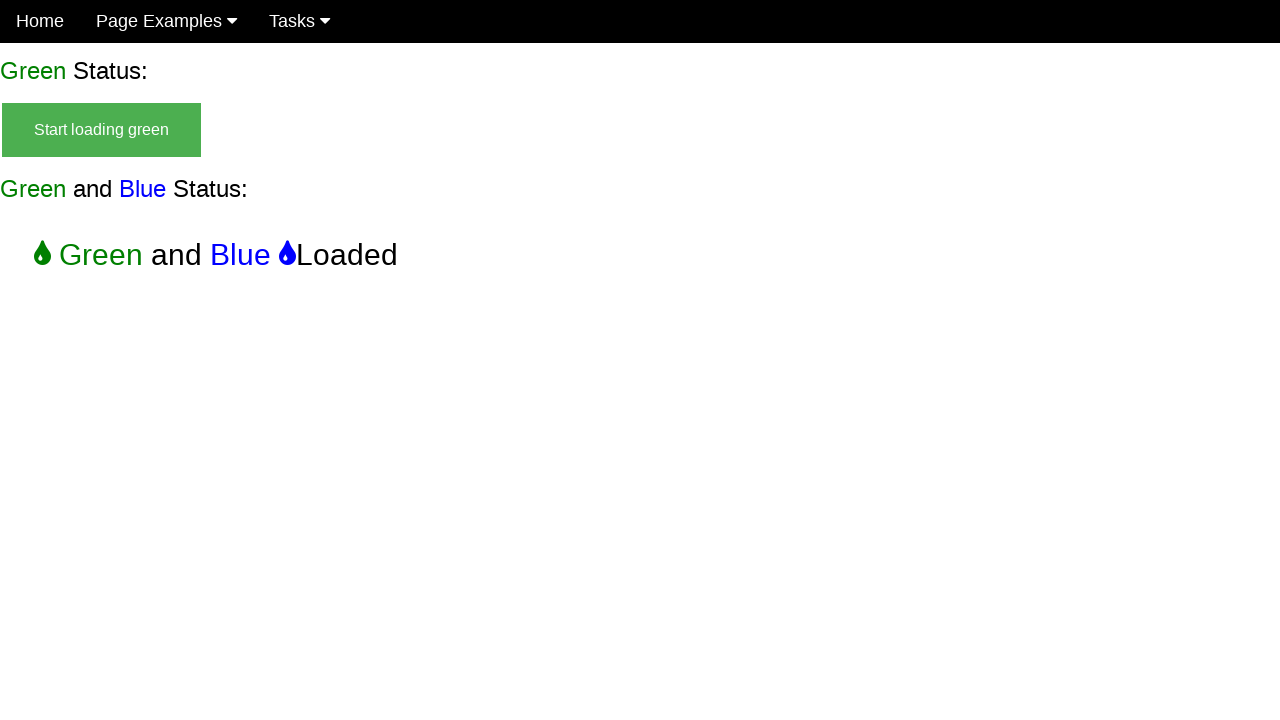

Verified start button is hidden in final state
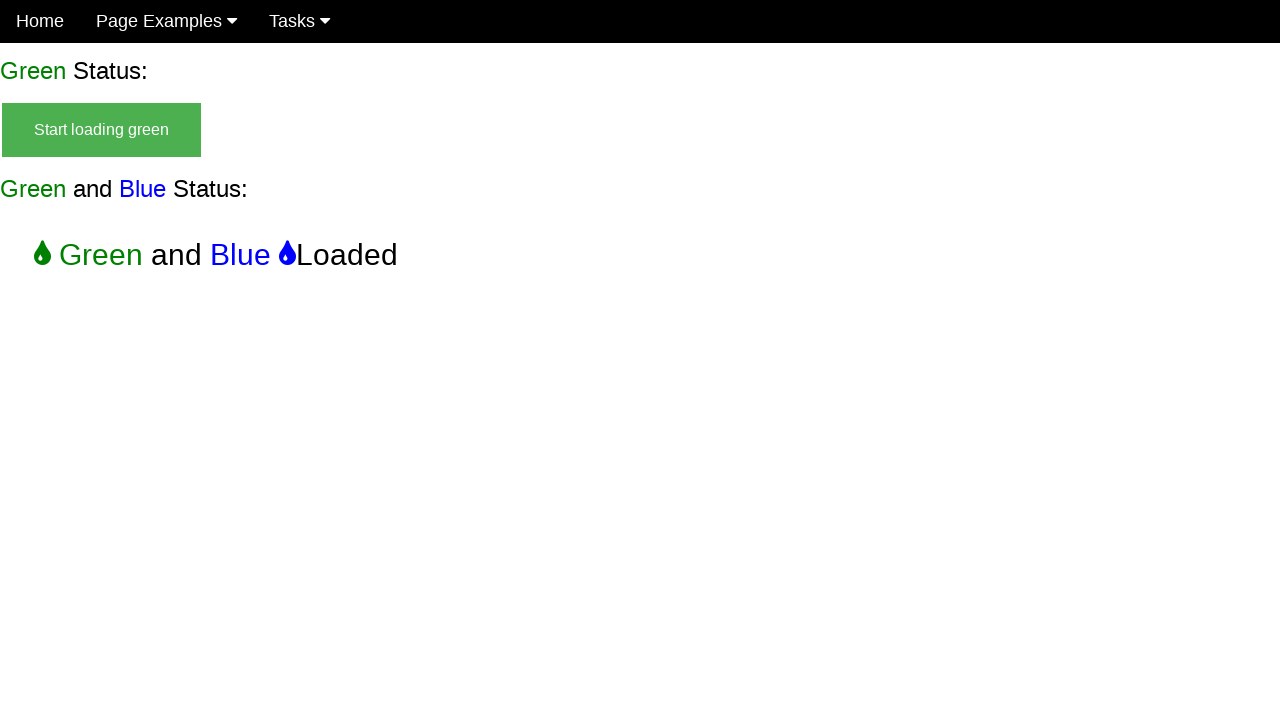

Verified loading green without blue is hidden in final state
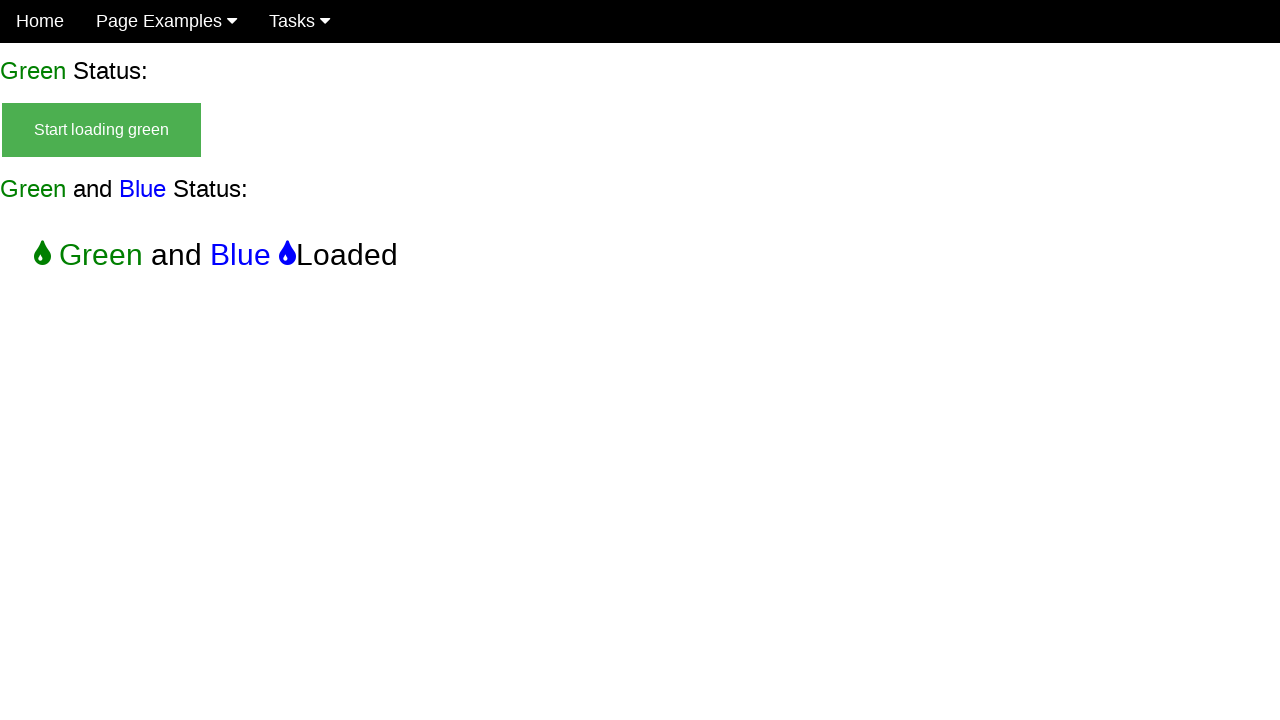

Verified loading green with blue is hidden in final state
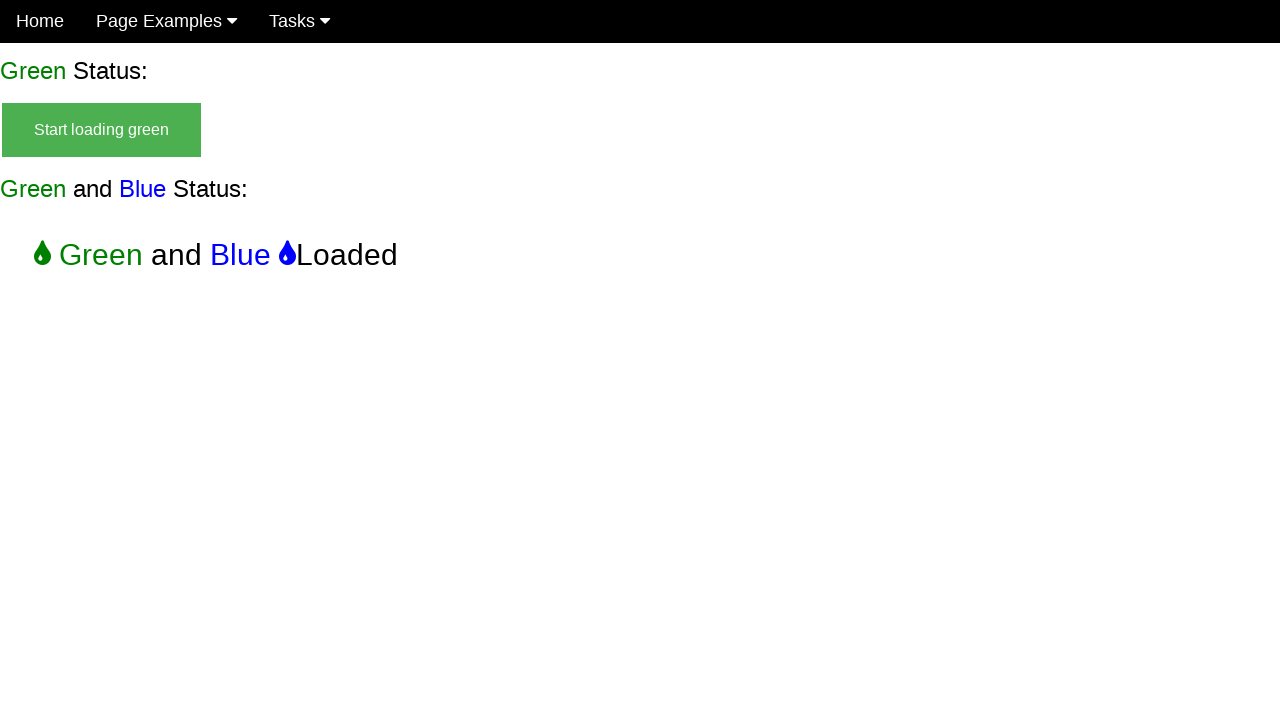

Verified loading blue without green is hidden in final state
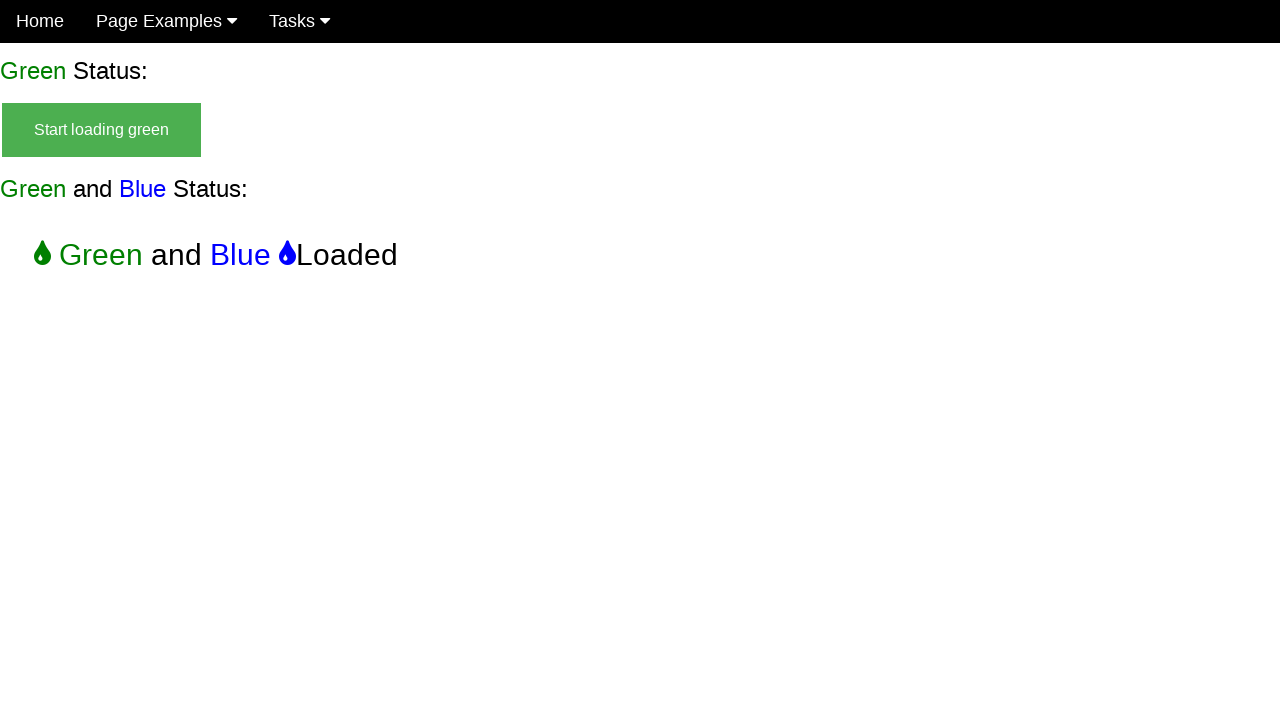

Verified finish green and blue button is visible in final state
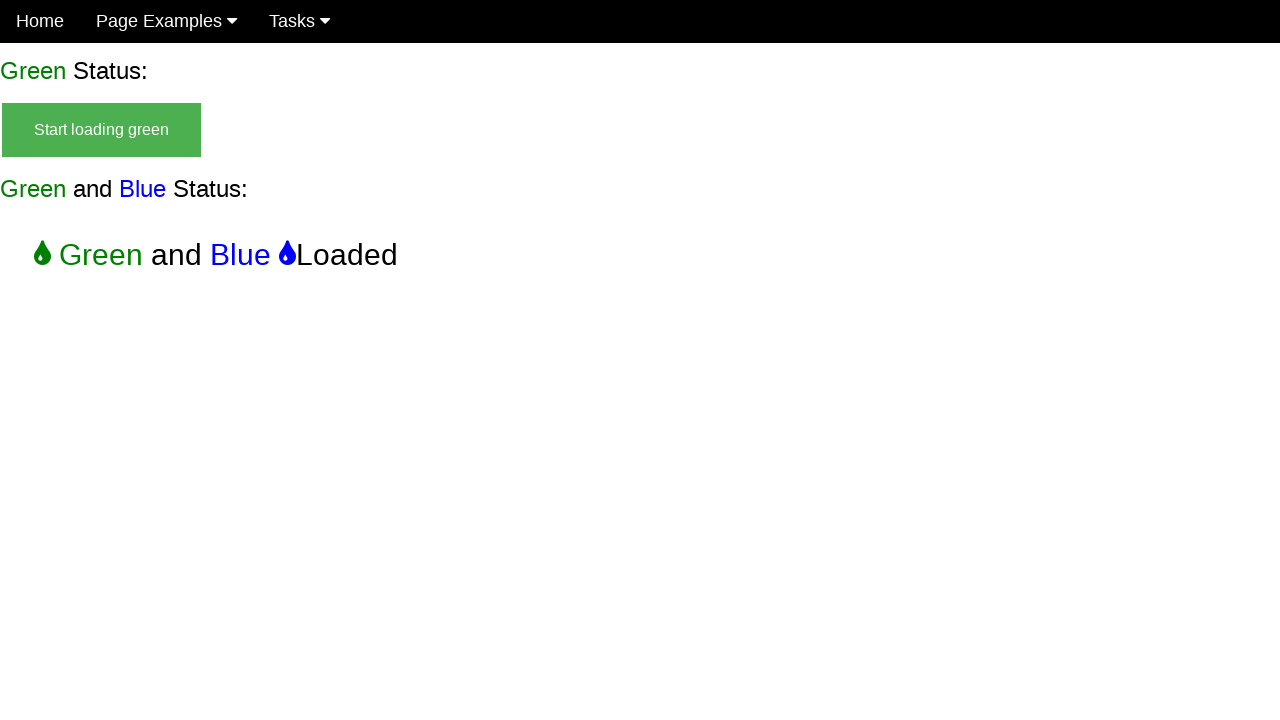

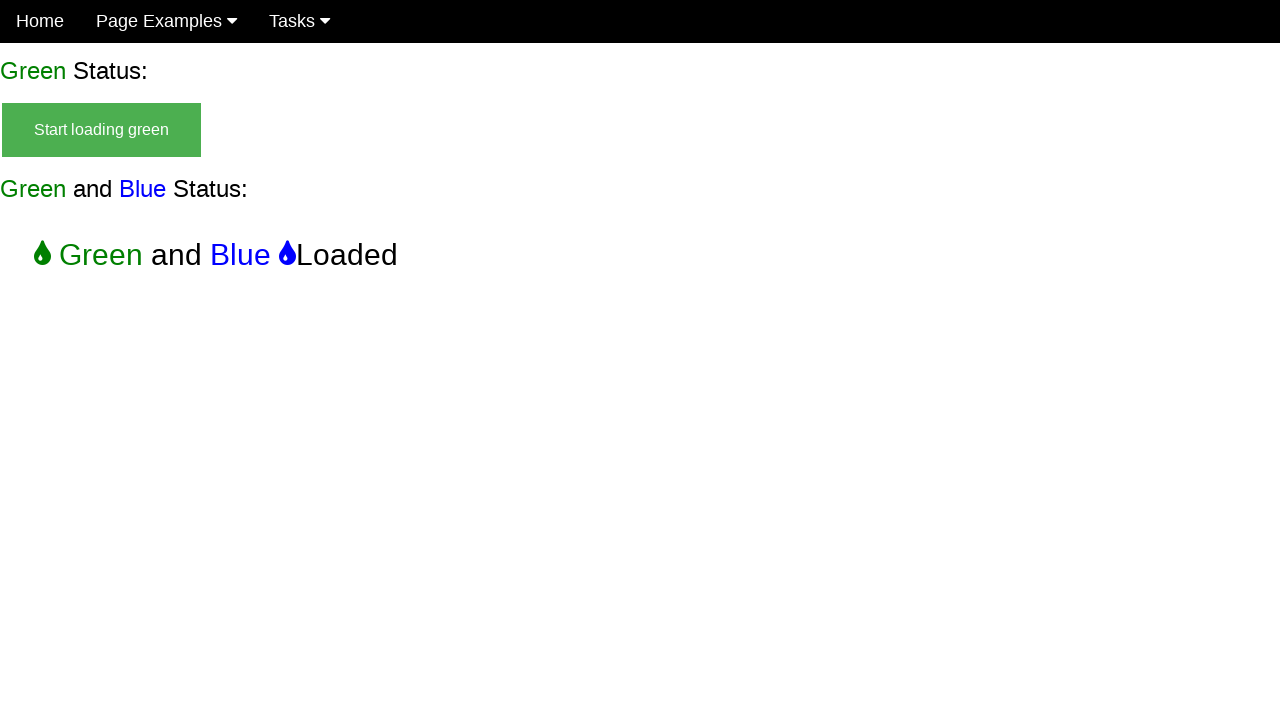